Tests a registration form by navigating to the registration page, entering a first name and last name in the respective text fields, and verifying the form interaction works correctly.

Starting URL: http://demo.automationtesting.in/Register.html

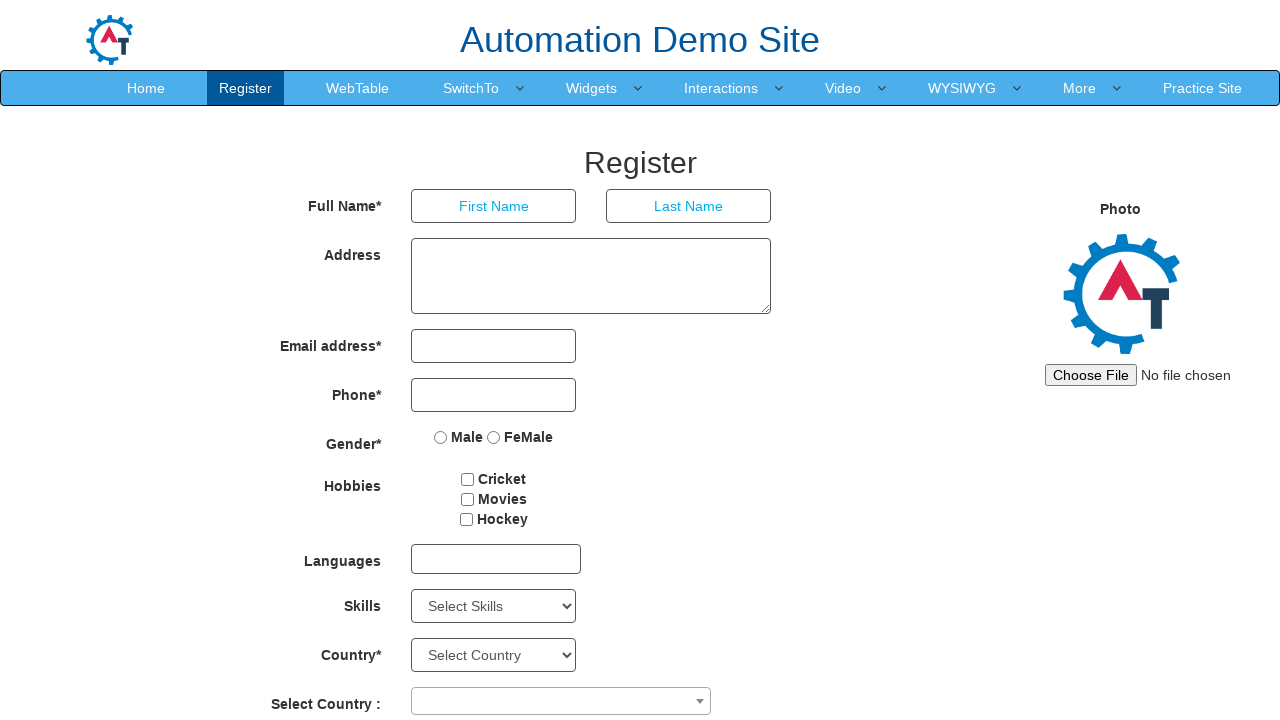

Registration page loaded - First Name input field is visible
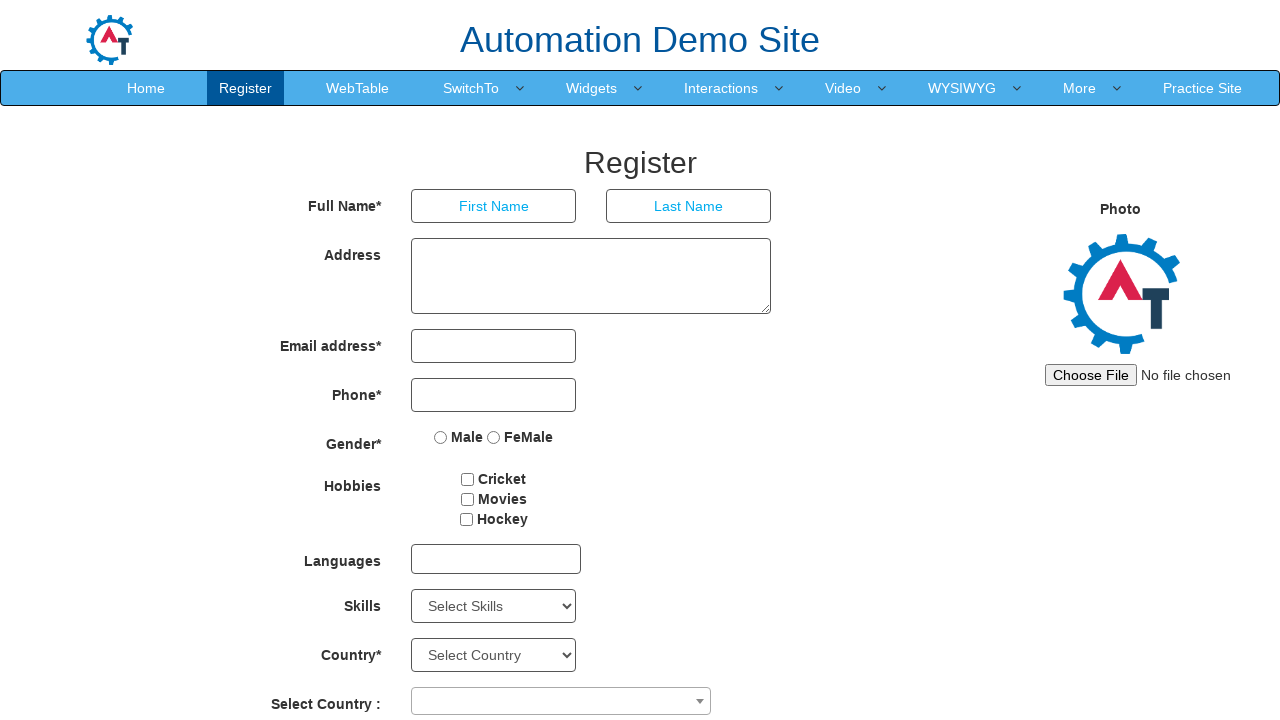

Entered 'Michael' in the First Name field on input[placeholder='First Name']
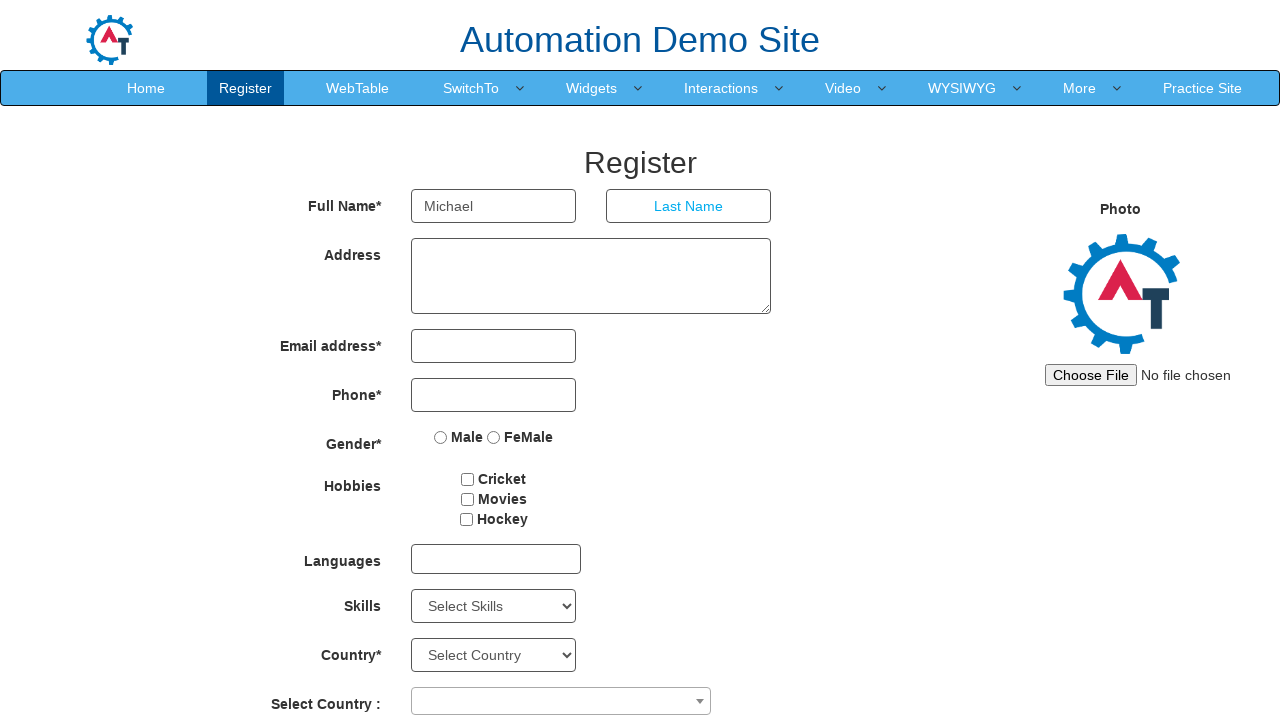

Entered 'Henderson' in the Last Name field on input[placeholder='Last Name']
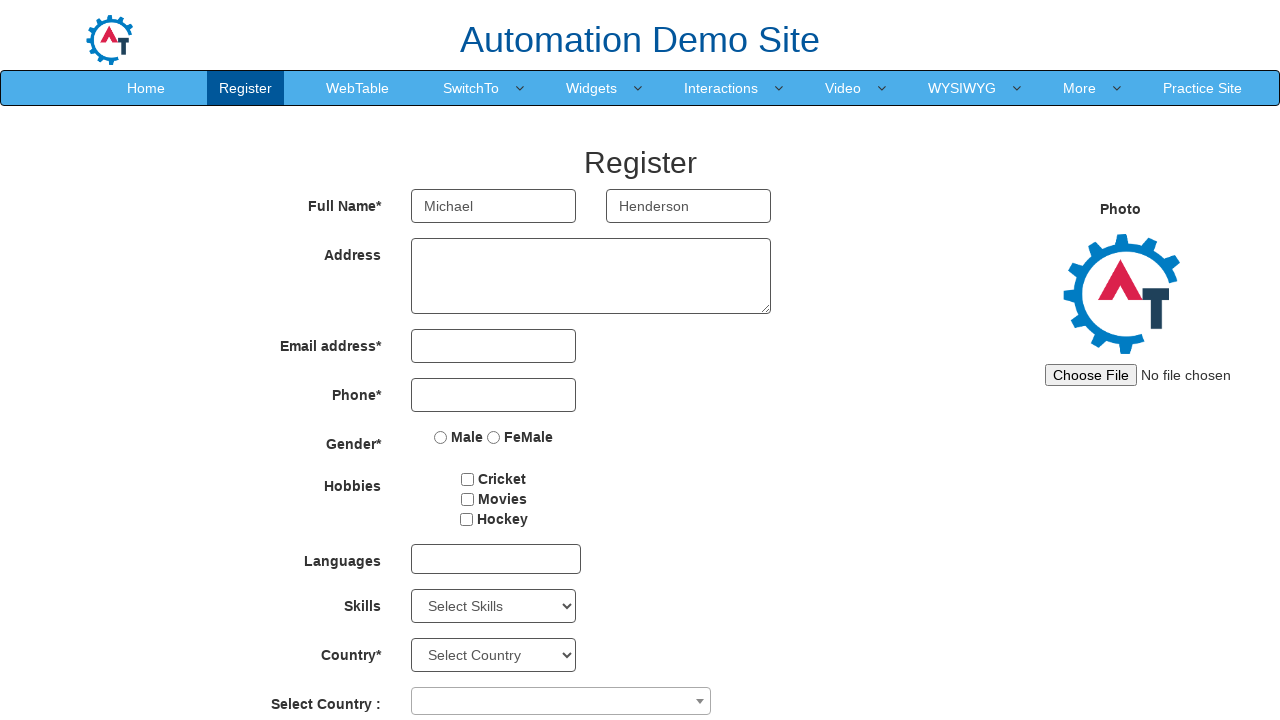

Waited for form to settle - form fields ready for verification
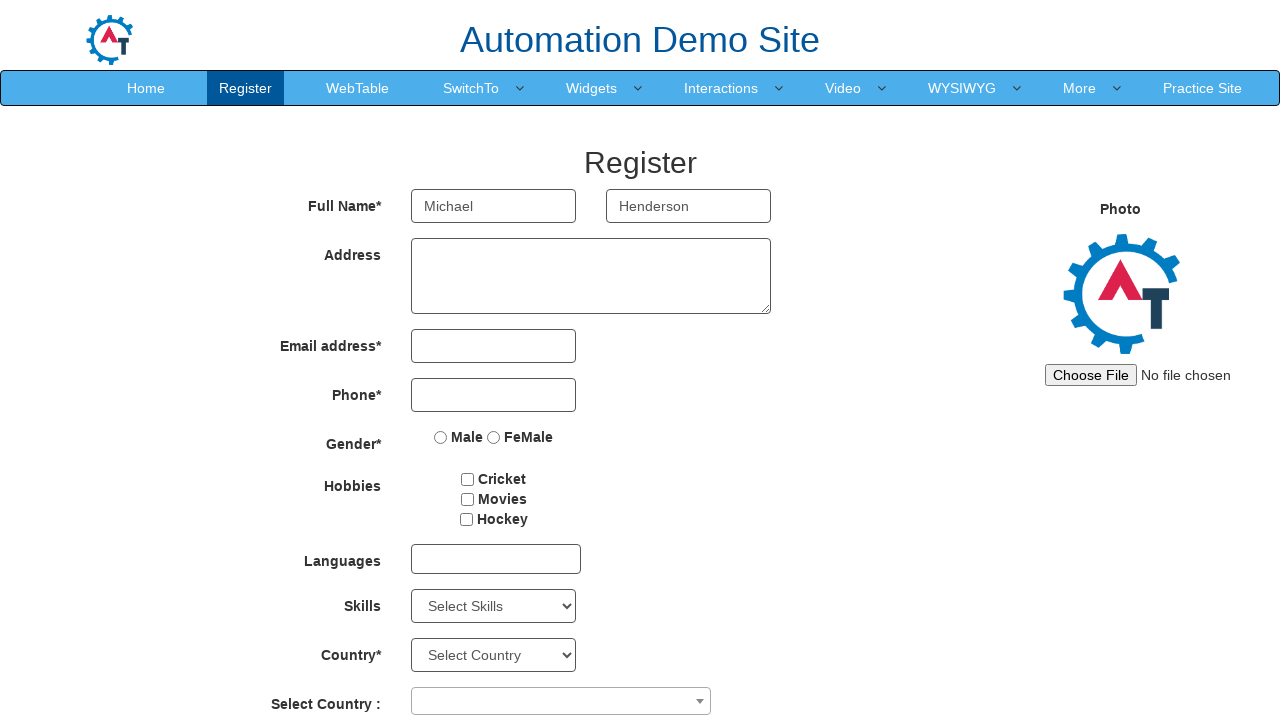

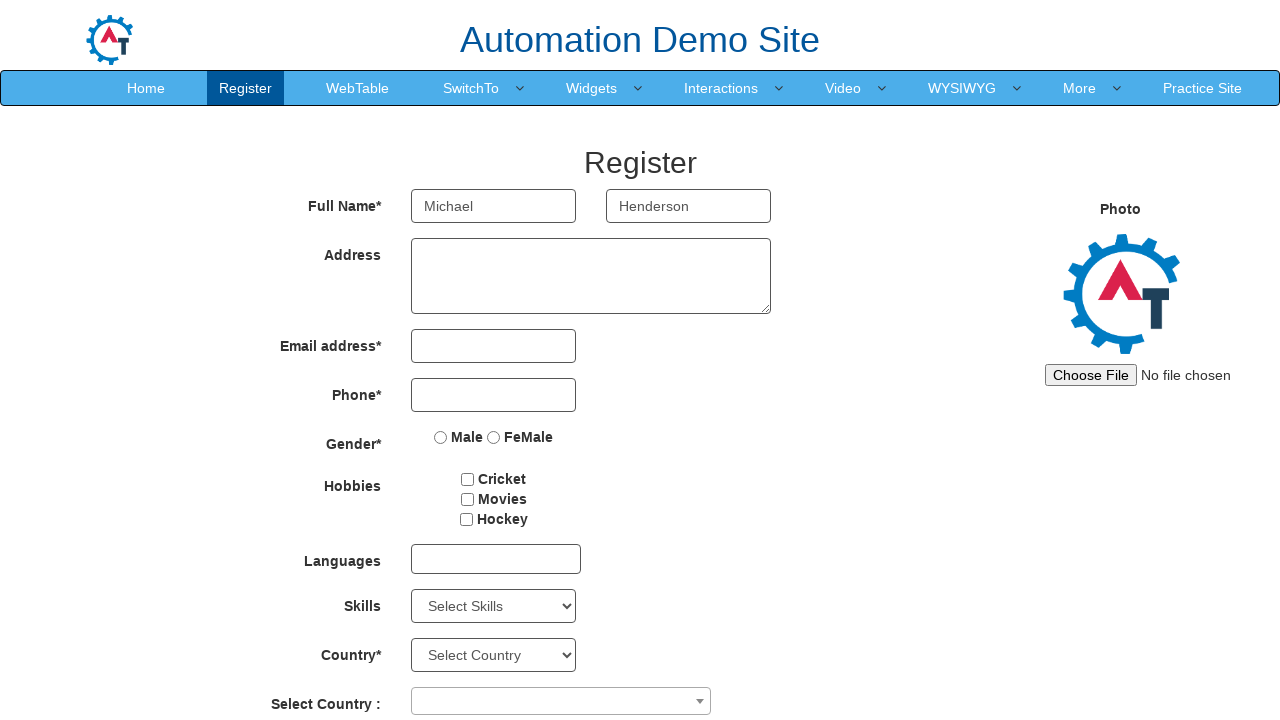